Verifies that the Text Box page has the correct title heading "Text Box"

Starting URL: https://demoqa.com/text-box

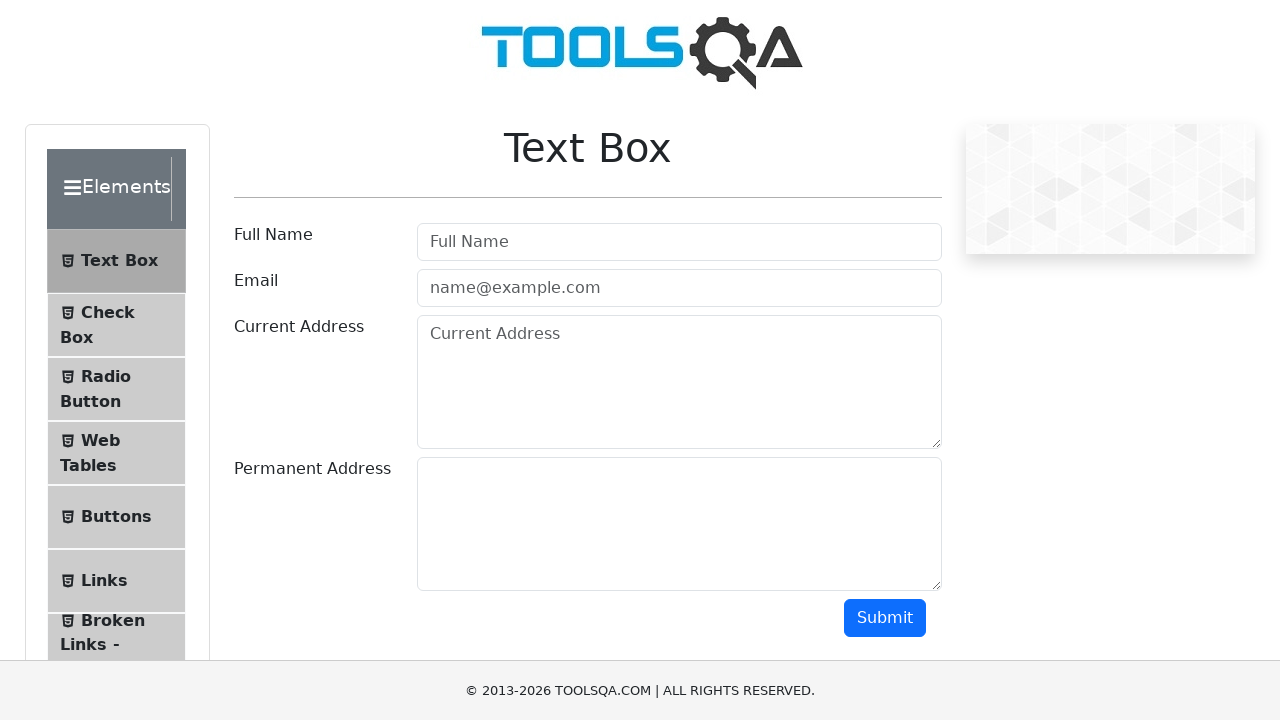

Navigated to Text Box page at https://demoqa.com/text-box
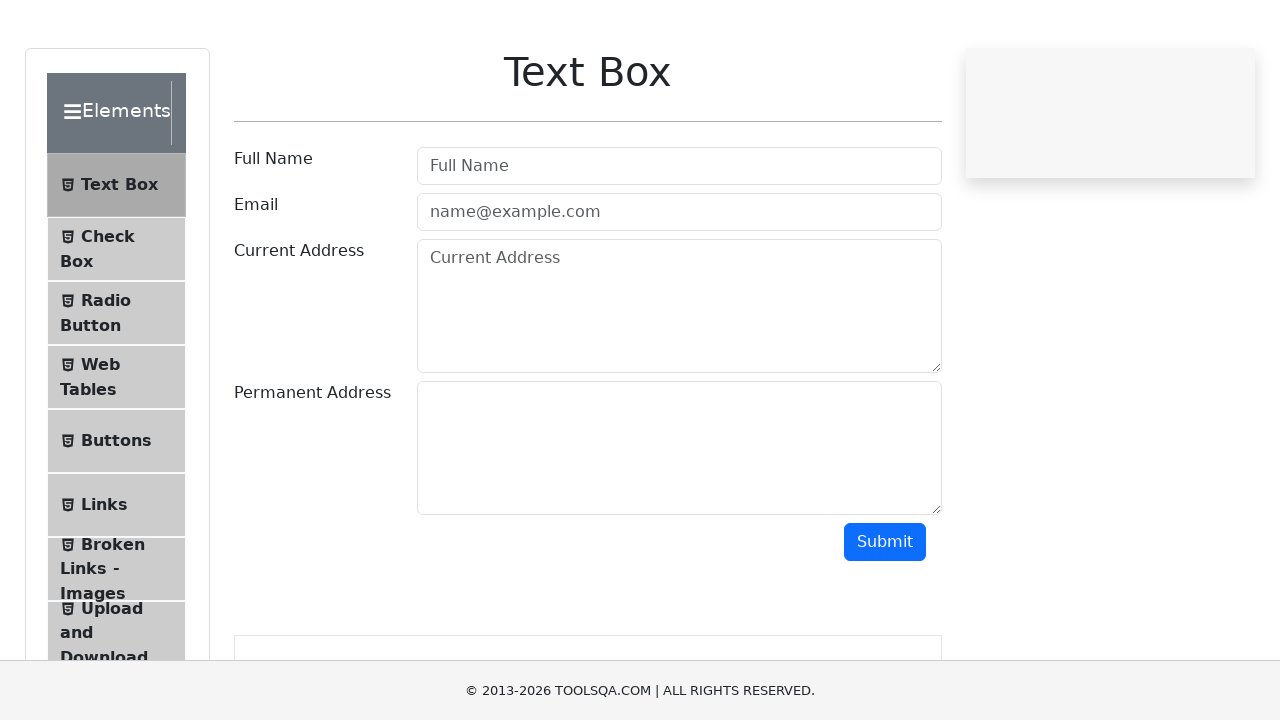

Retrieved h1 title text content
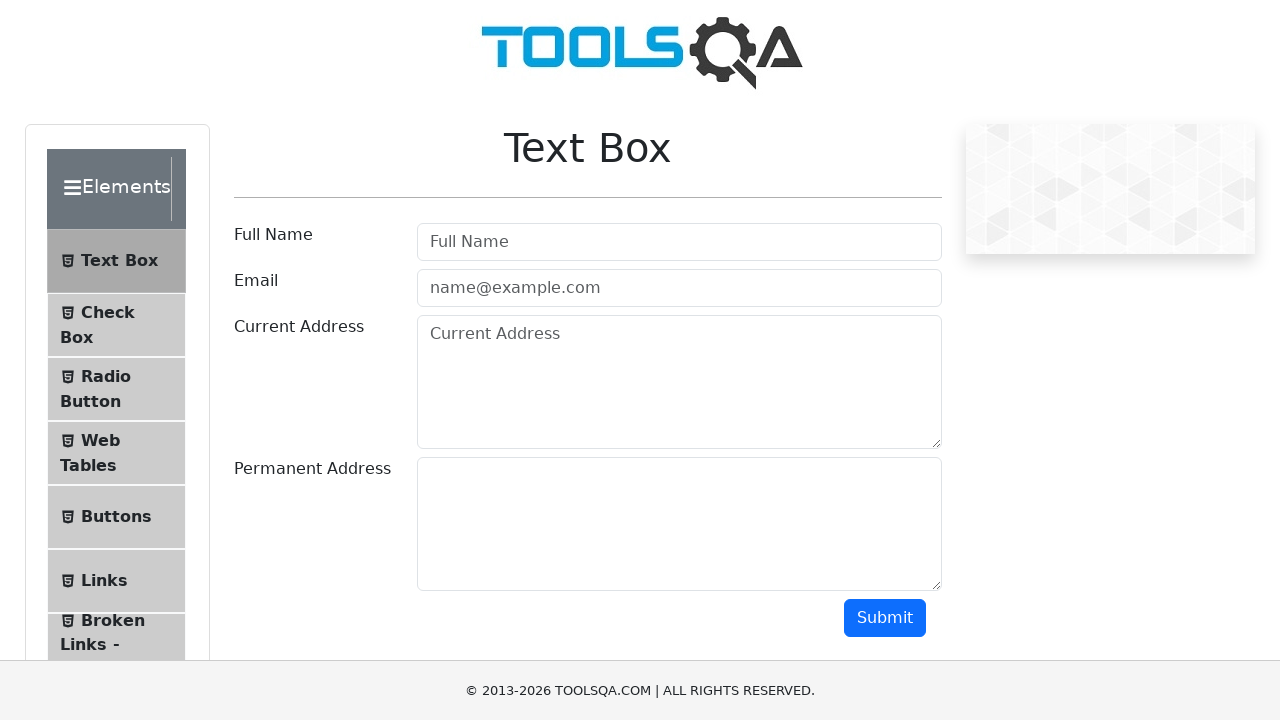

Verified h1 title equals 'Text Box'
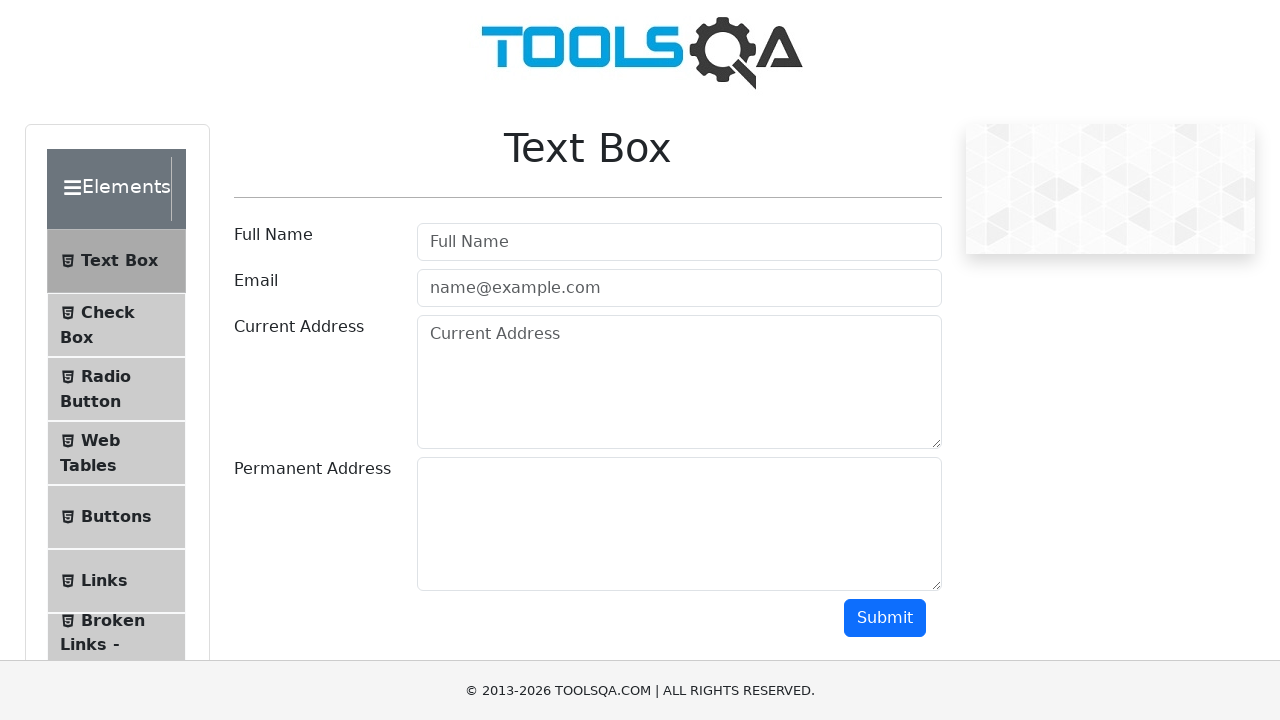

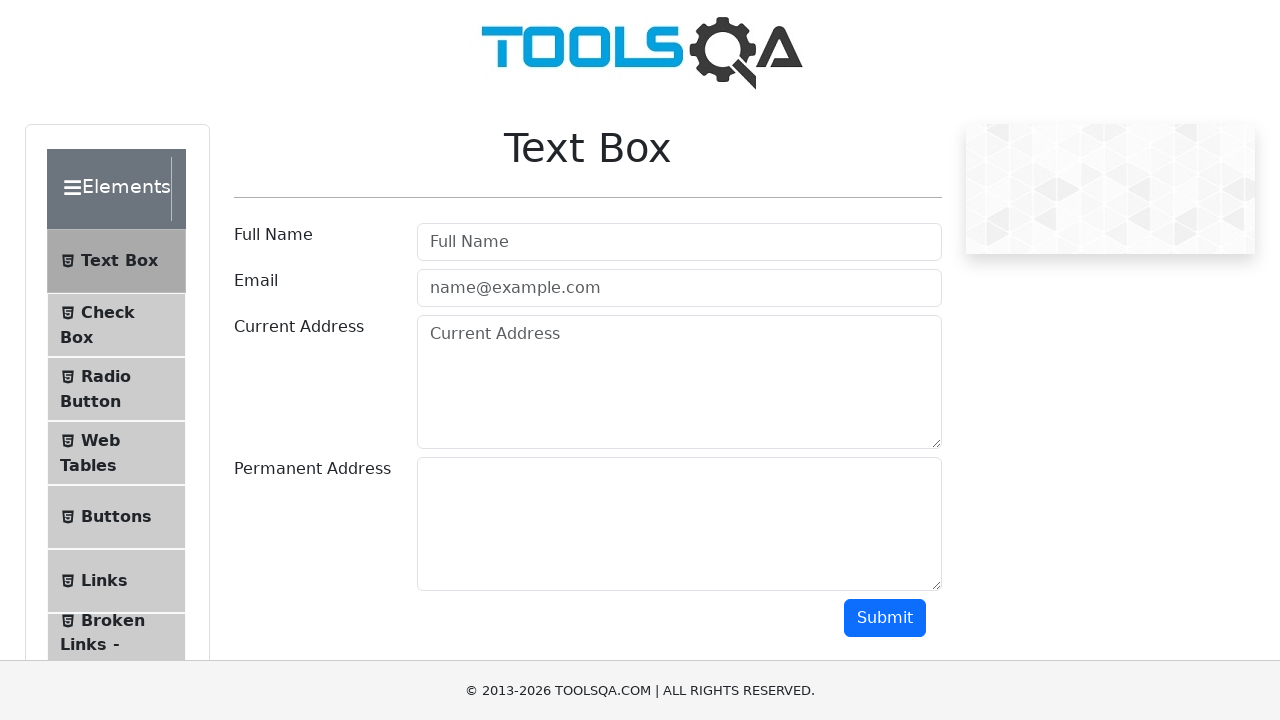